Tests various Selenium locator strategies (ID, NAME, CLASS_NAME, TAG_NAME, LINK_TEXT, PARTIAL_LINK_TEXT, CSS_SELECTOR, XPATH) on the Selenium web form demo page by filling form fields, clicking checkboxes, and navigating via links.

Starting URL: https://www.selenium.dev/selenium/web/web-form.html

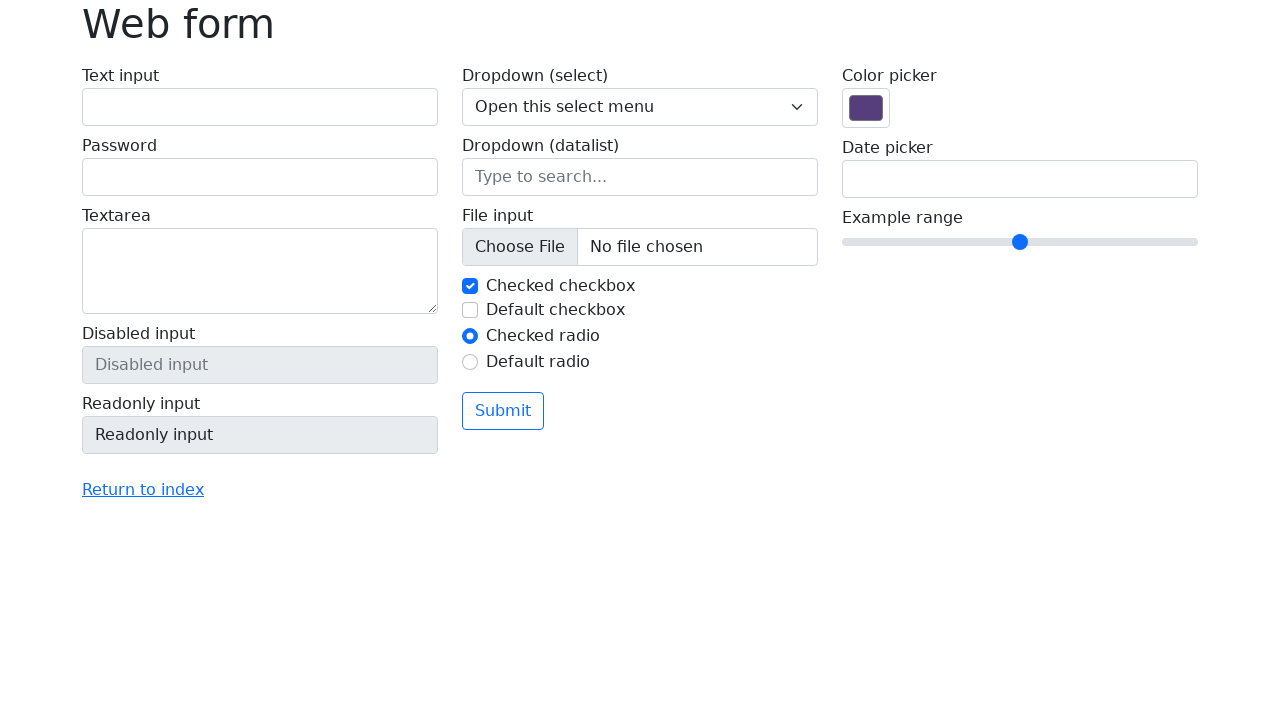

Filled text field by ID with 'Testing ID' on #my-text-id
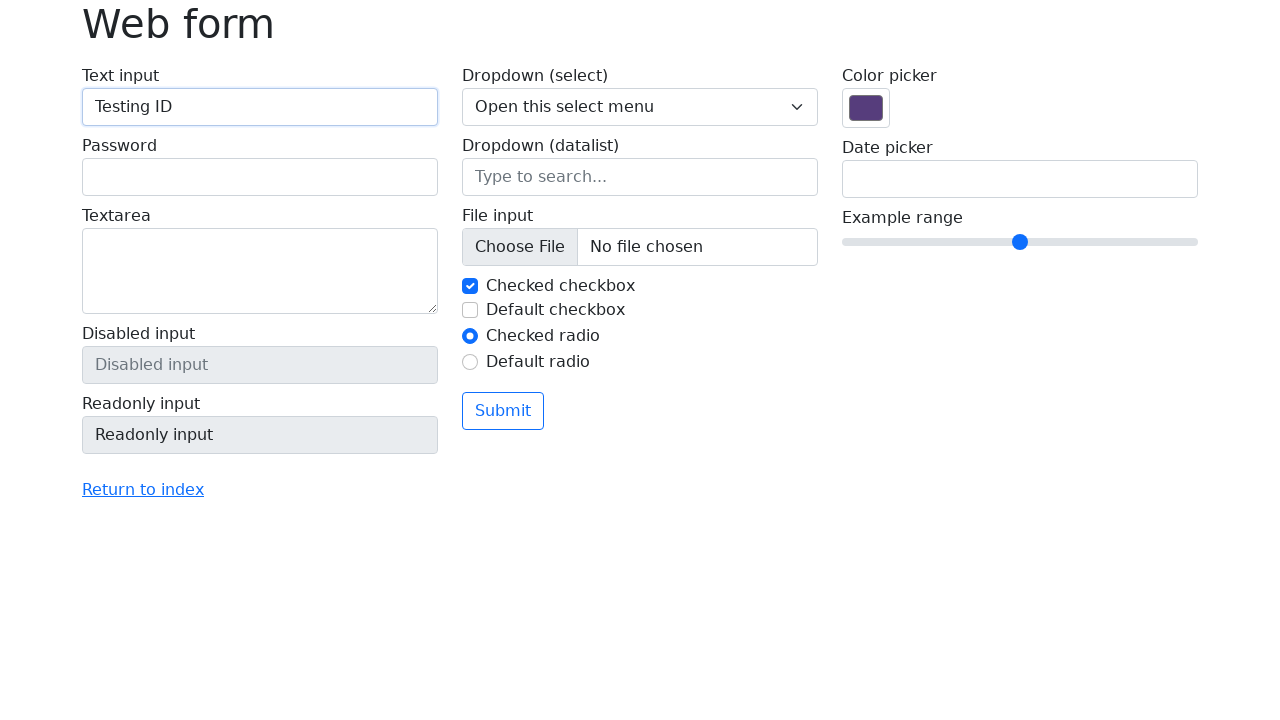

Filled password field by name with 'Test1234' on input[name='my-password']
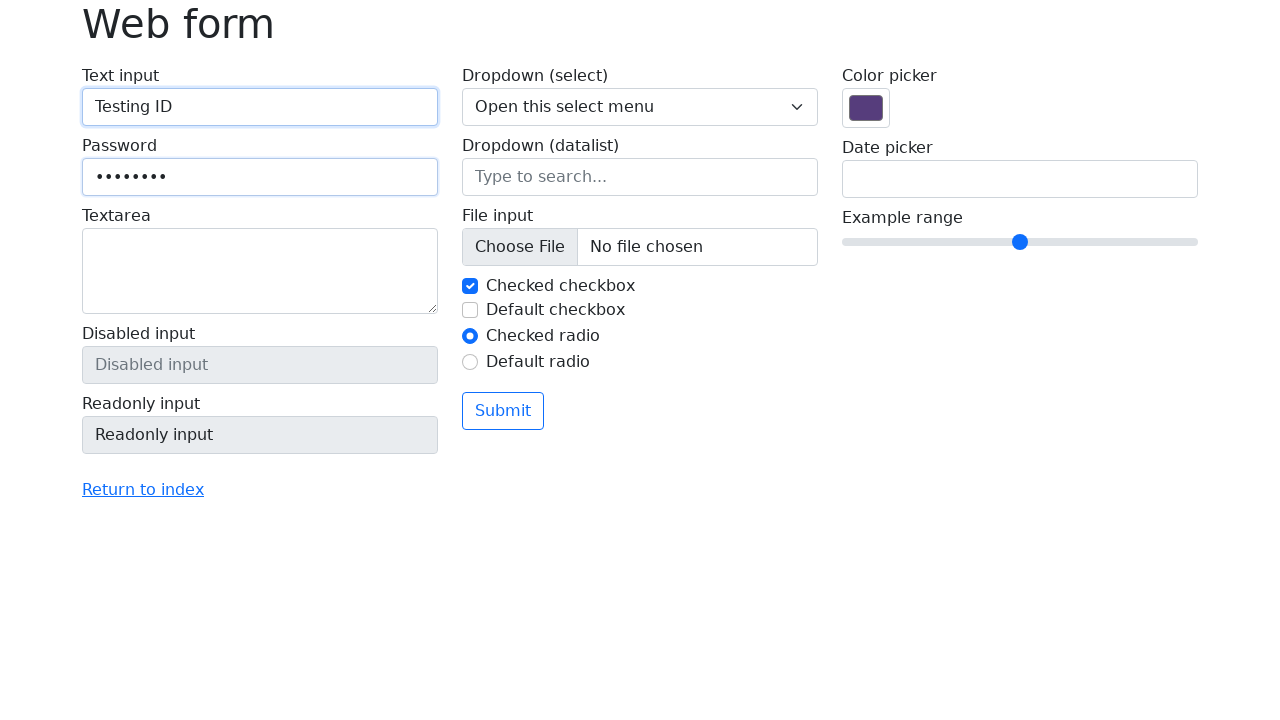

Clicked checkbox using class name 'form-check-input' at (470, 286) on .form-check-input
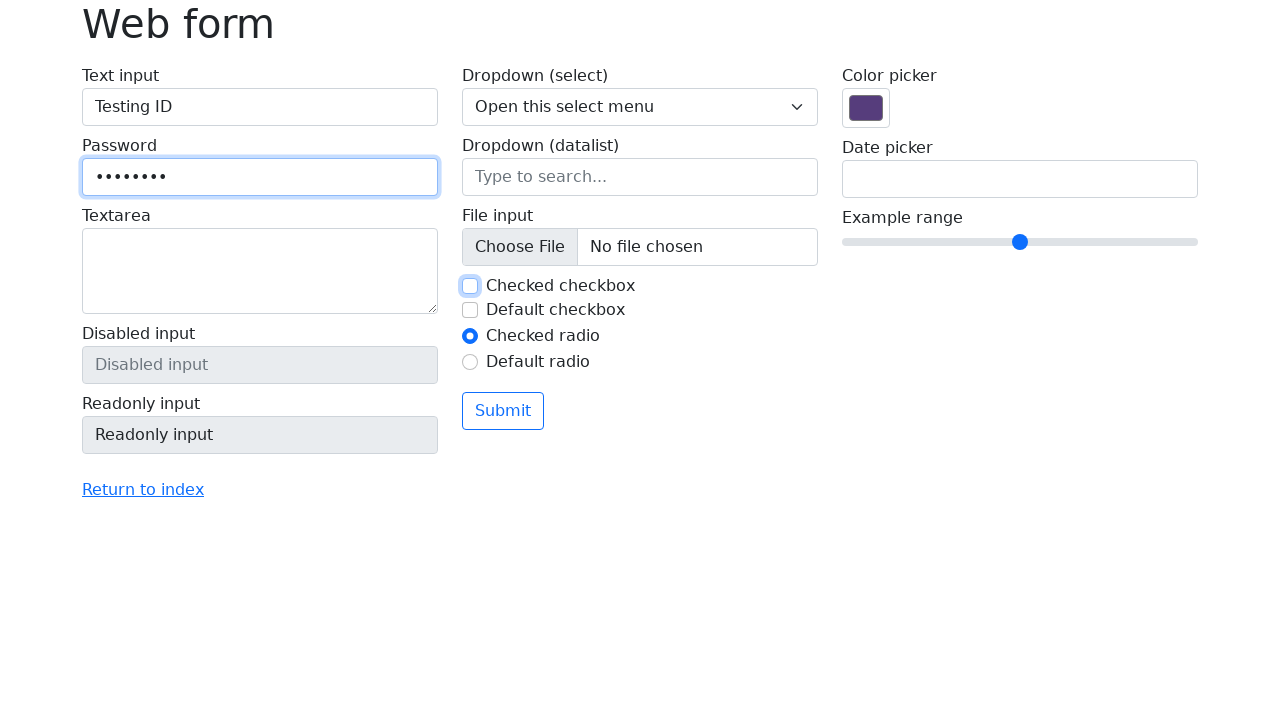

Clicked 'Return to index' link using link text at (143, 490) on text=Return to index
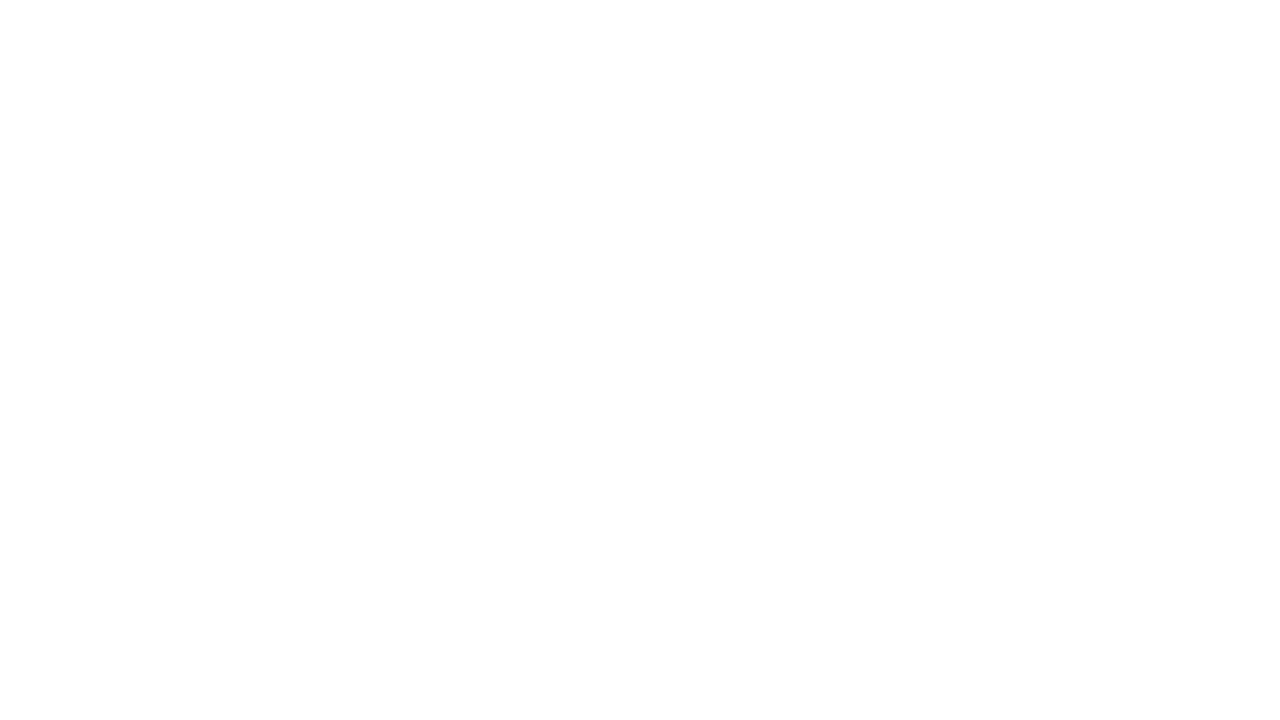

Navigated back to form page
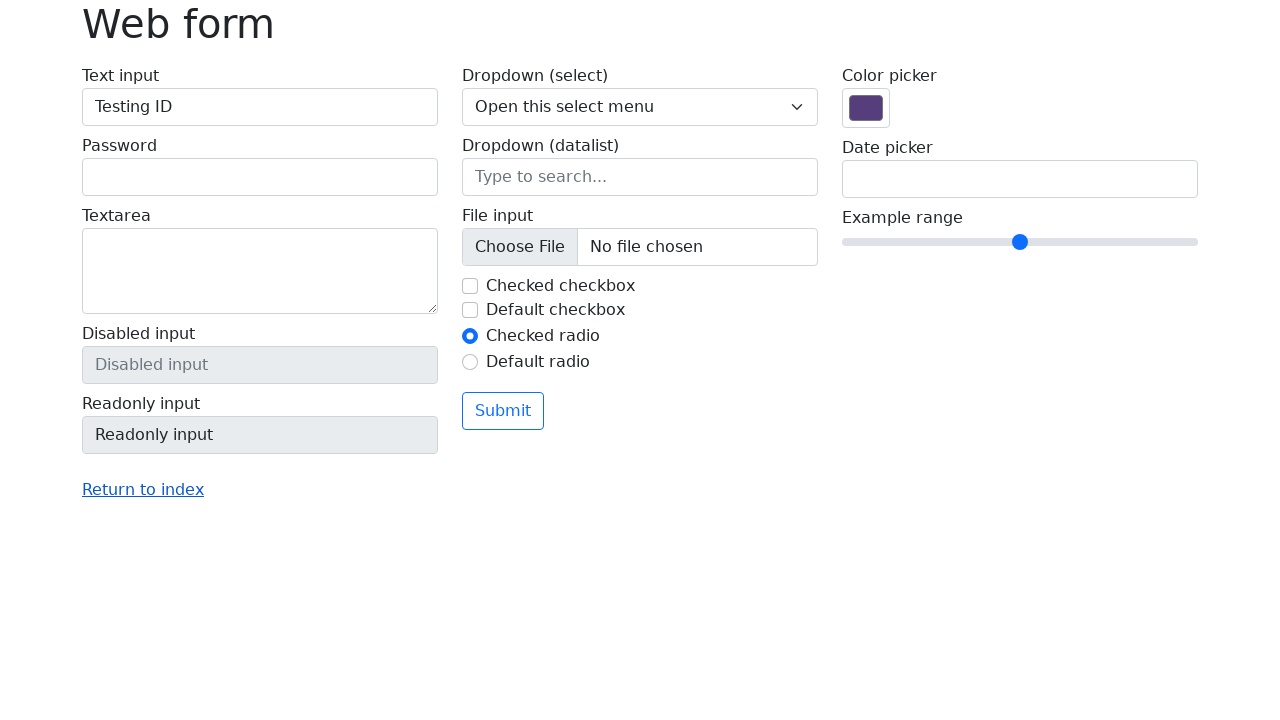

Clicked link using partial link text 'Return' at (143, 490) on text=Return
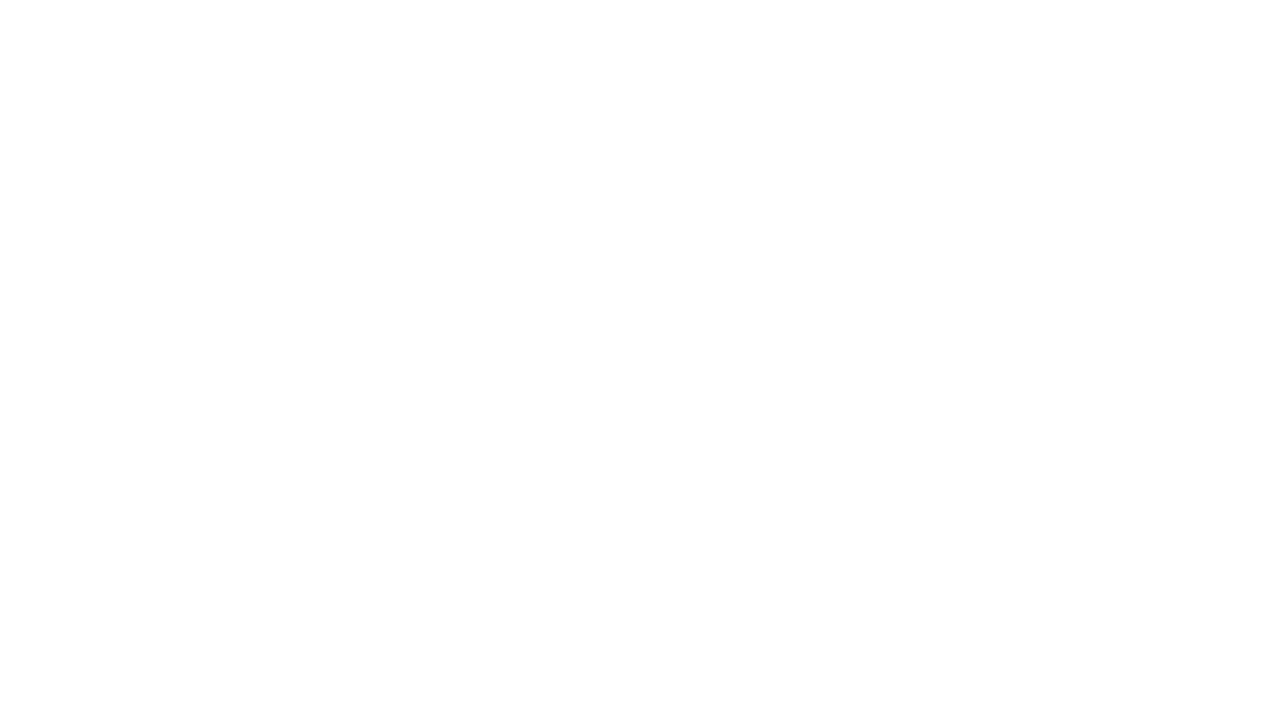

Navigated back to form page
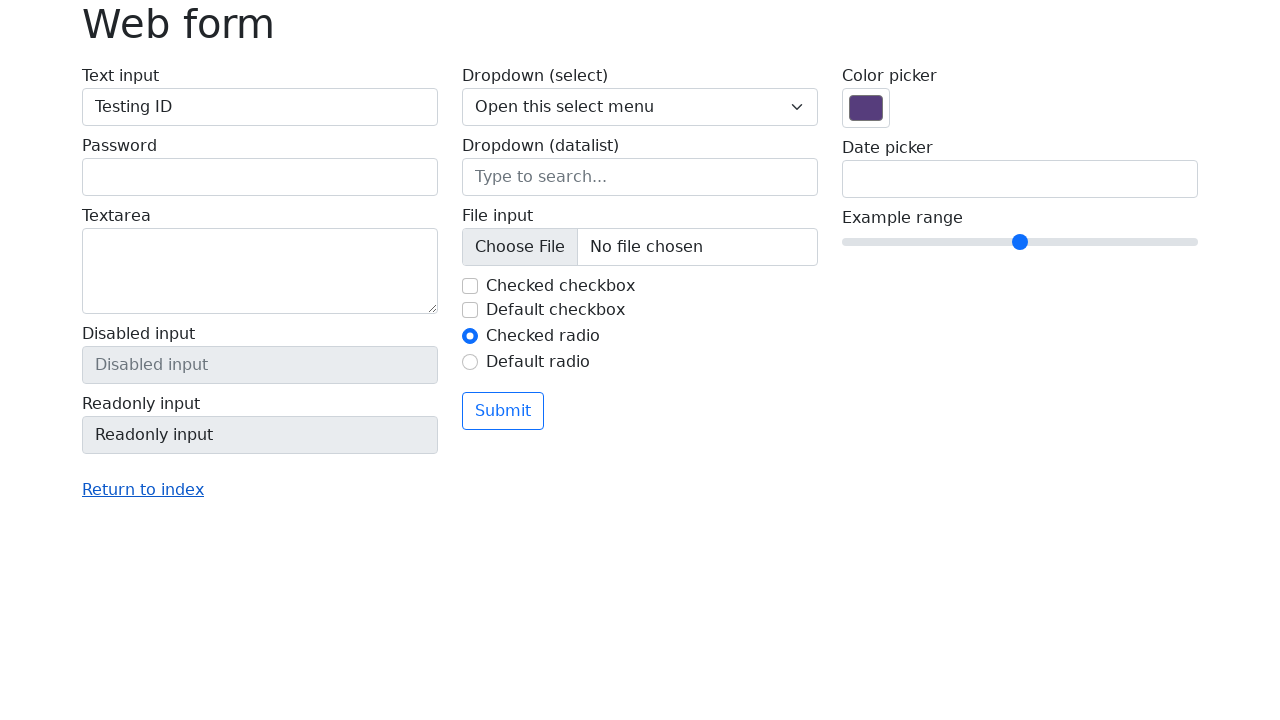

Filled text field using CSS selector with 'CSS Test' on input[name='my-text']
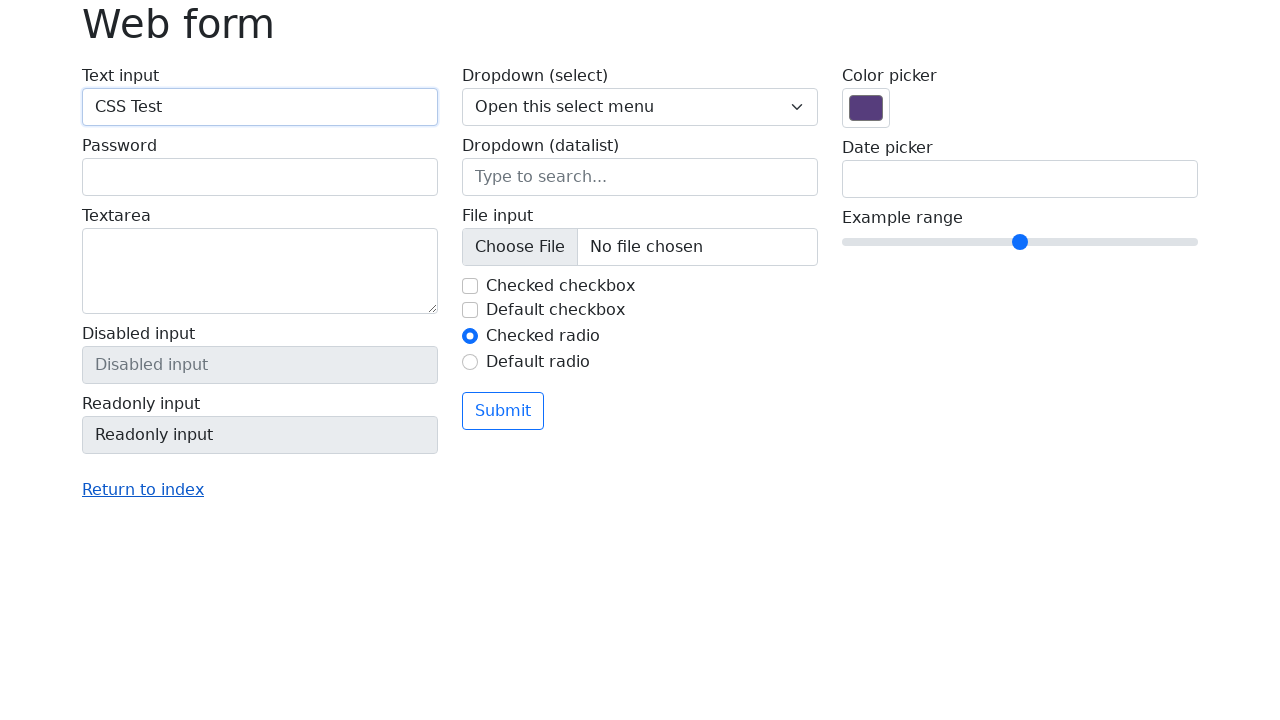

Filled textarea using XPath with 'XPath Test' on textarea[name='my-textarea']
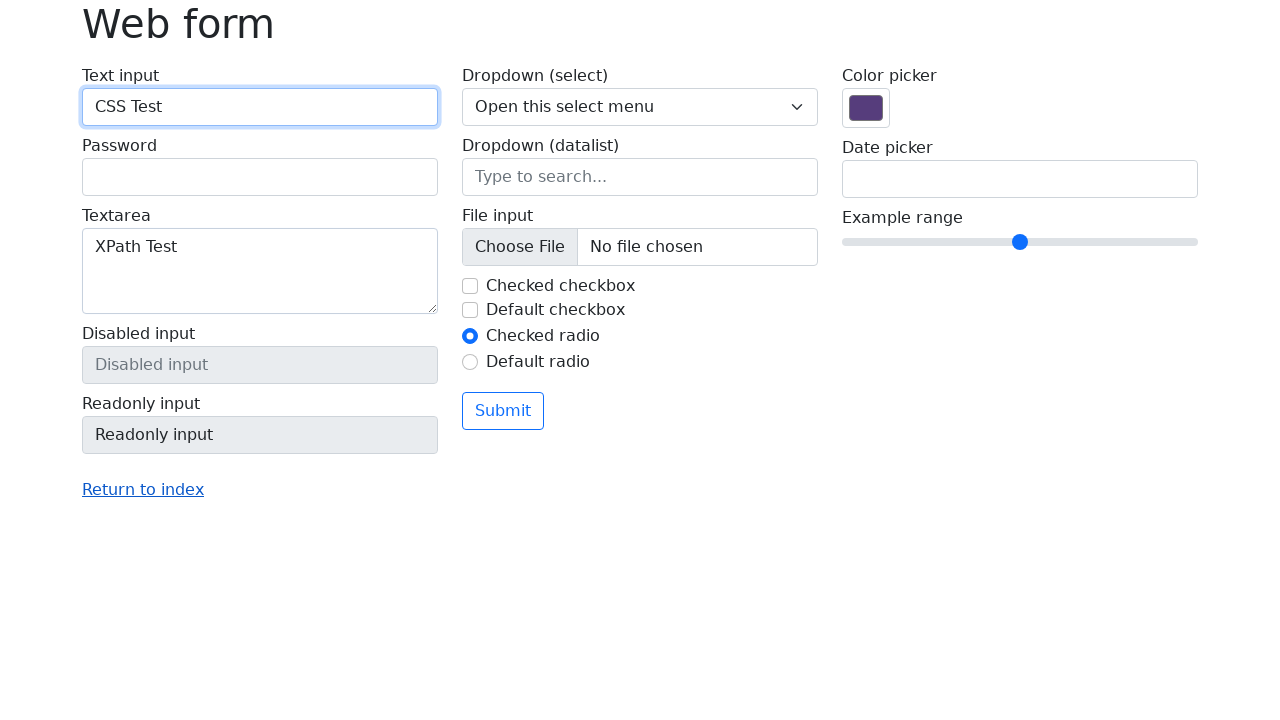

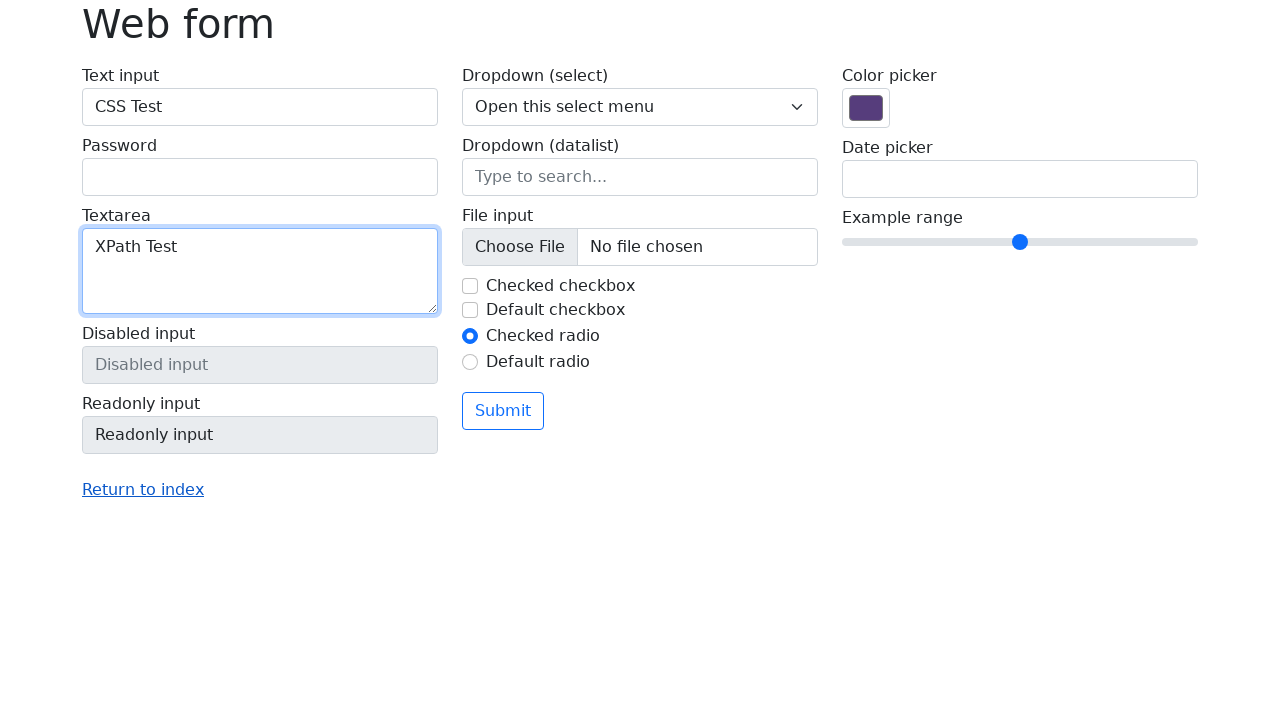